Tests the addition functionality of an online calculator by entering two numbers, clicking the plus and equals buttons, and verifying the result is correct.

Starting URL: https://www.calculator.net/

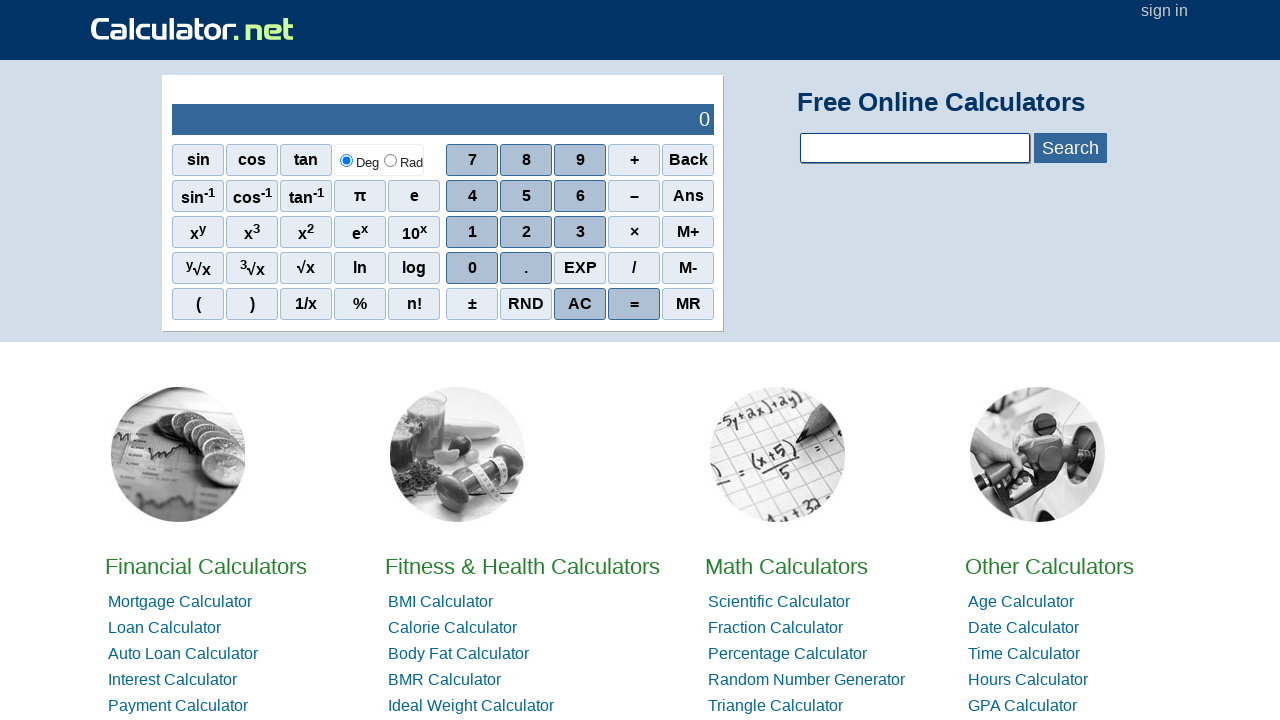

Entered number 25 on calculator at (526, 232) on //span[.='2']
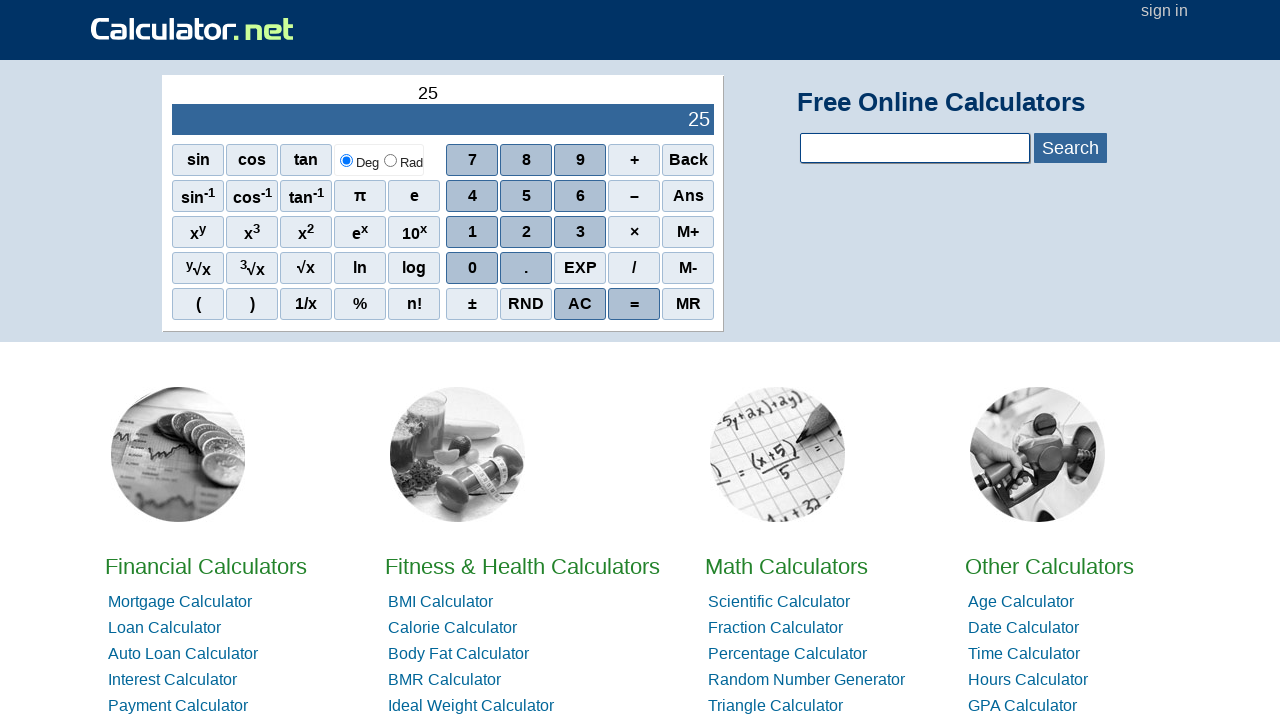

Clicked plus button at (526, 196) on //span[.='5']
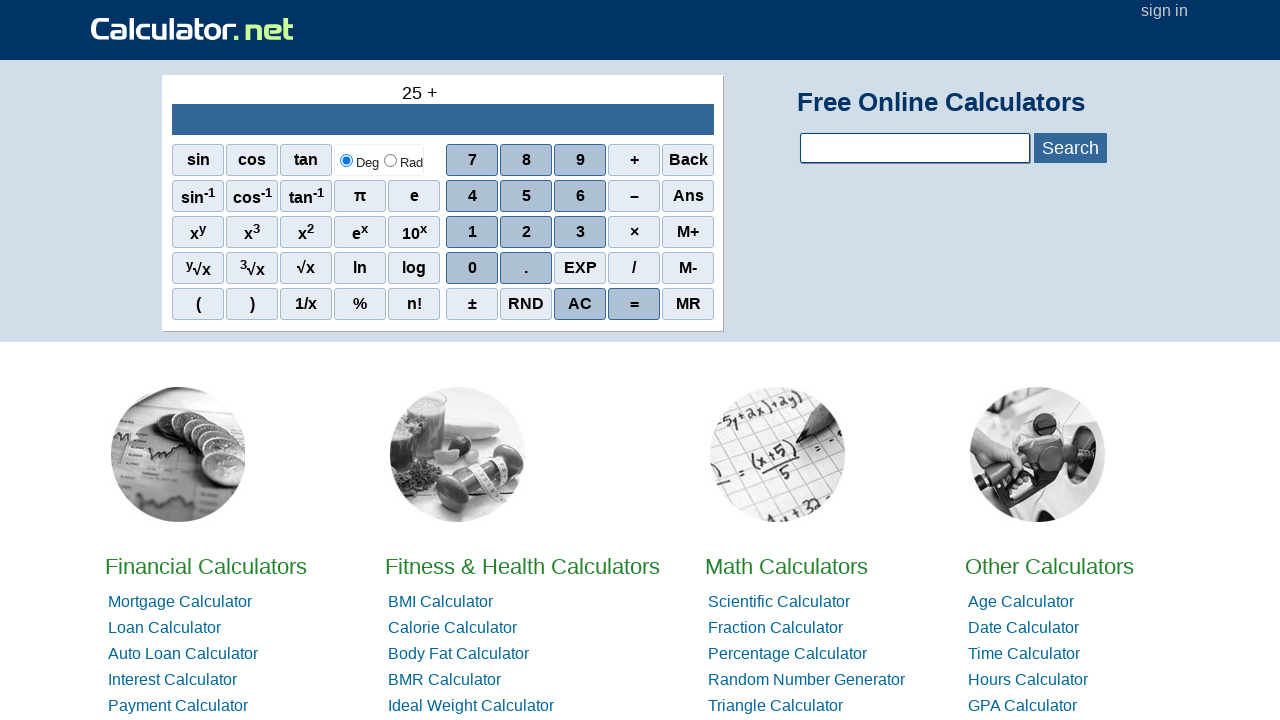

Entered number 17 on calculator
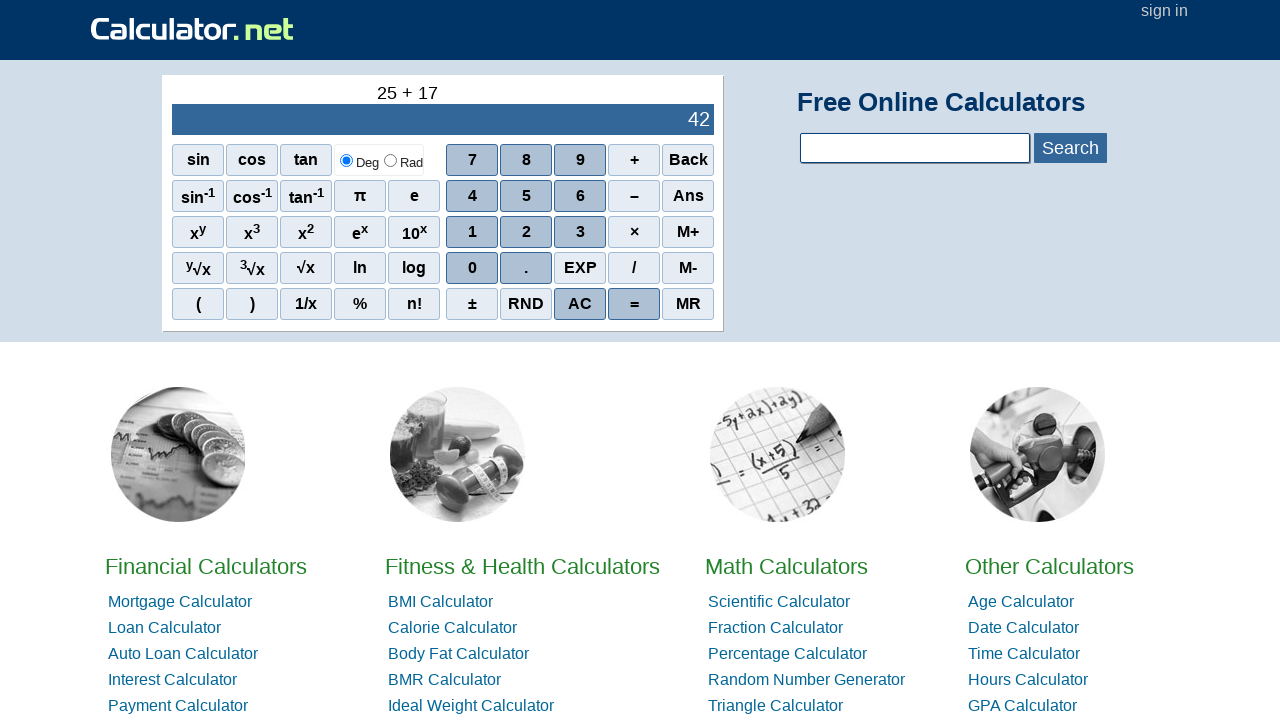

Clicked equals button at (634, 160) on xpath=//span[.='+']
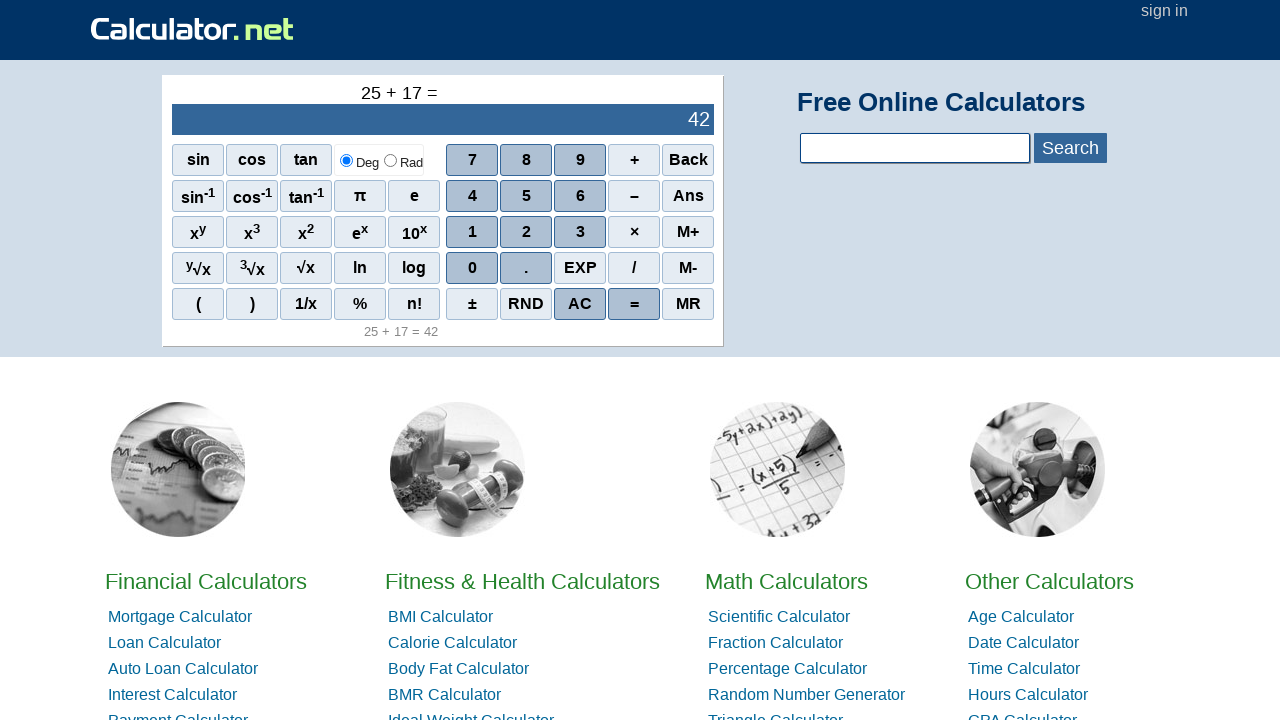

Result output loaded at (472, 232) on //span[.='1']
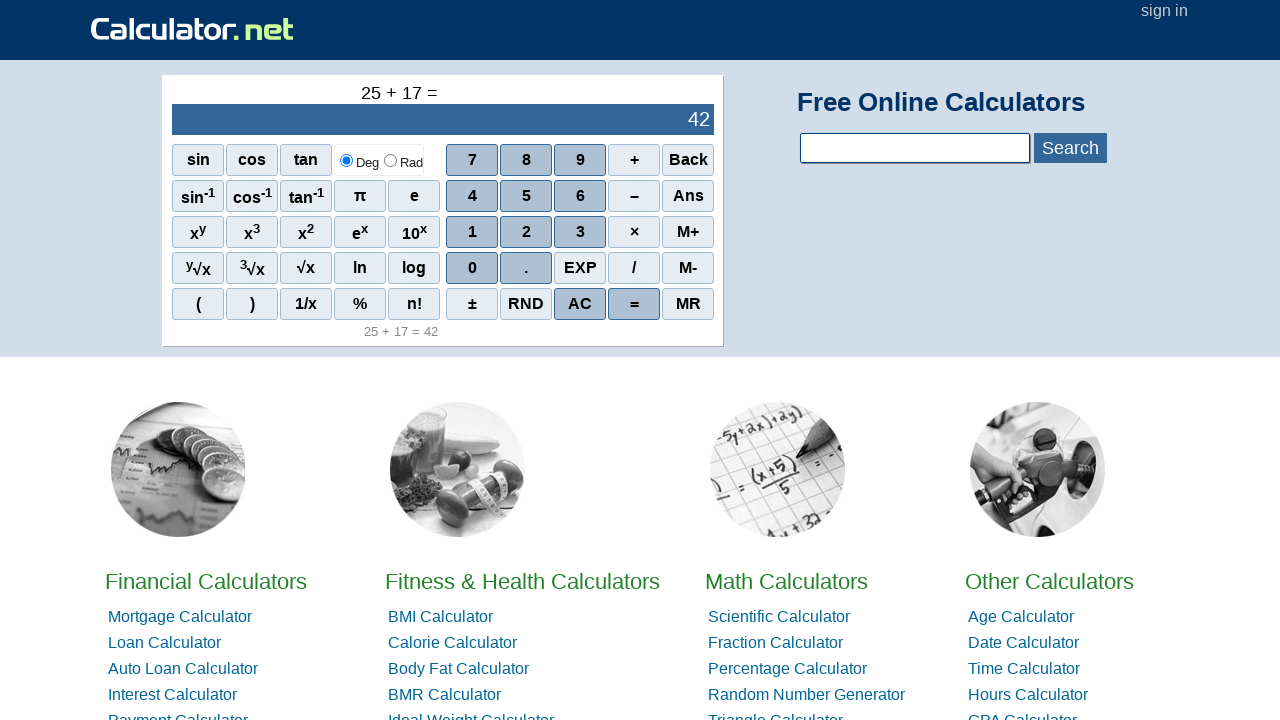

Retrieved result text: 42 at (472, 160) on //span[.='7']
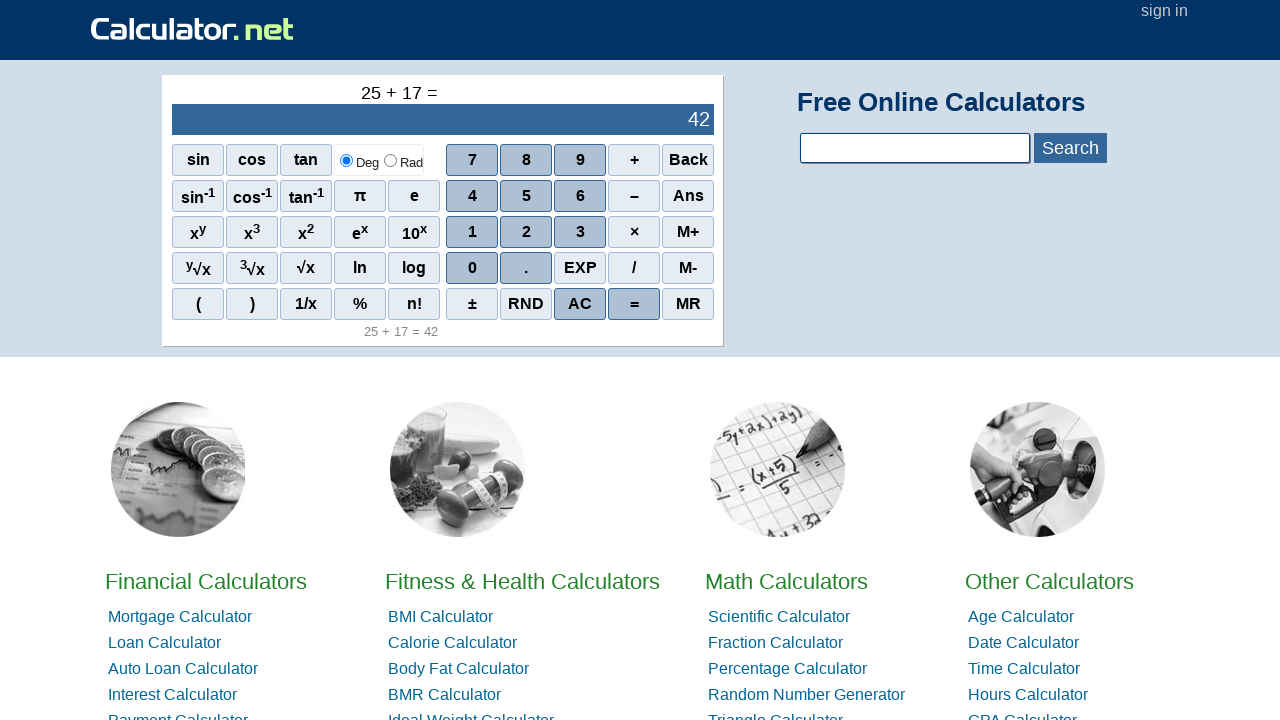

Verified first test case result is 42
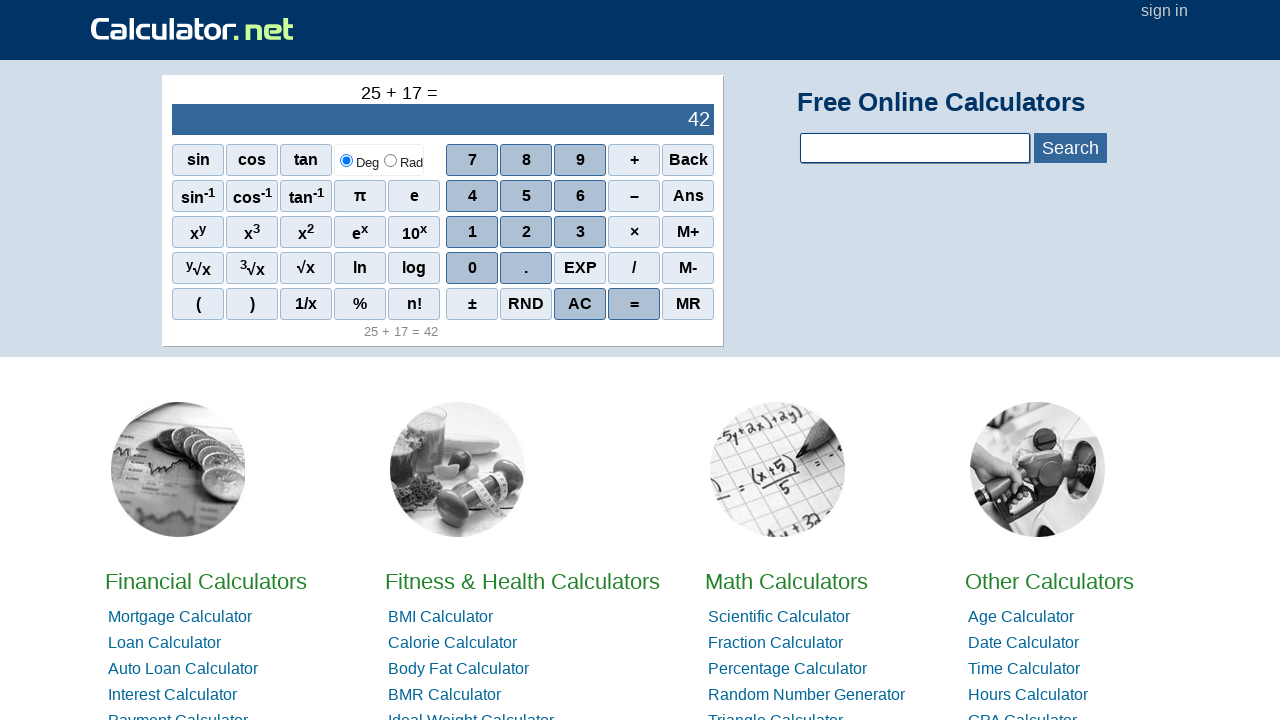

Clicked AC button to clear calculator at (634, 304) on xpath=//span[.='=']
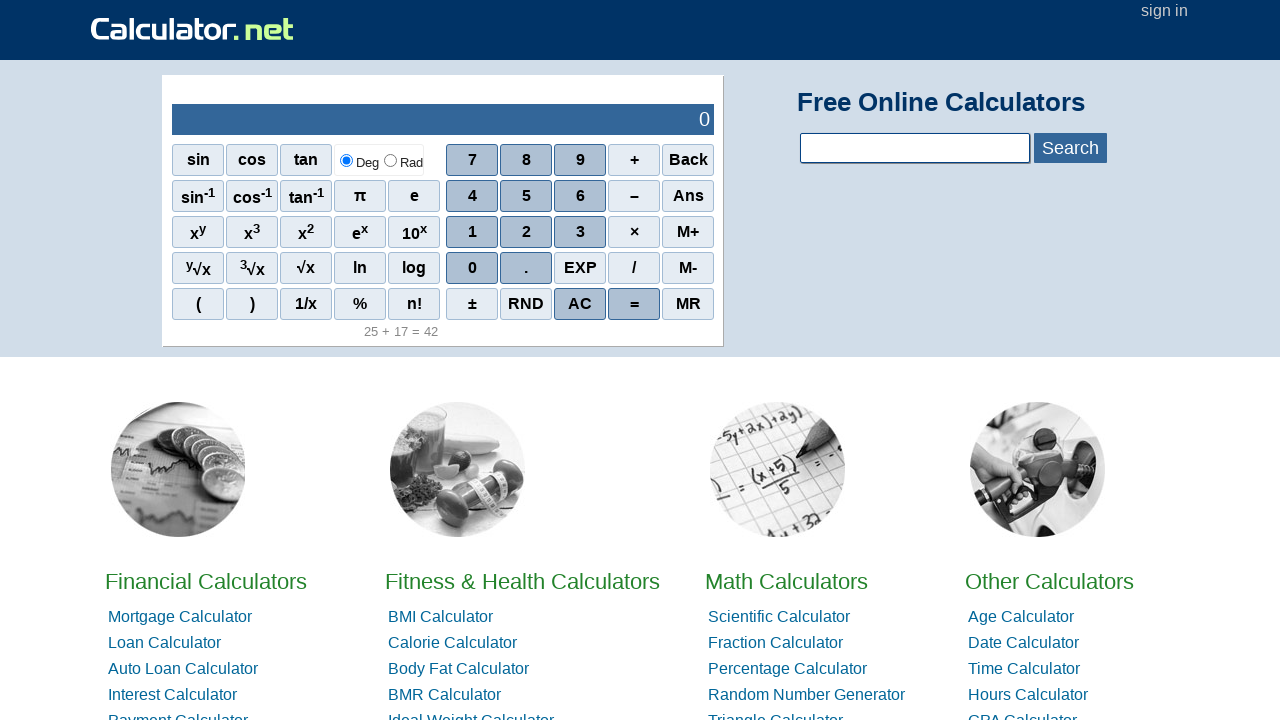

Entered number 123 on calculator
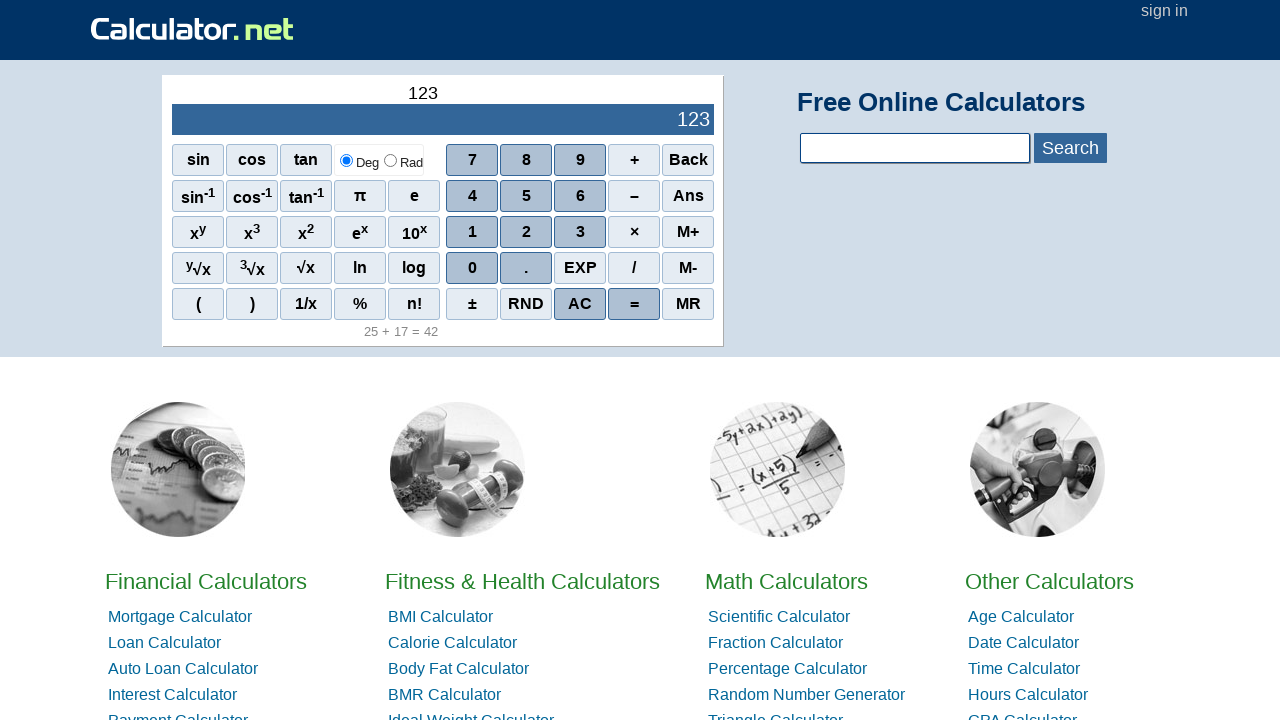

Clicked plus button
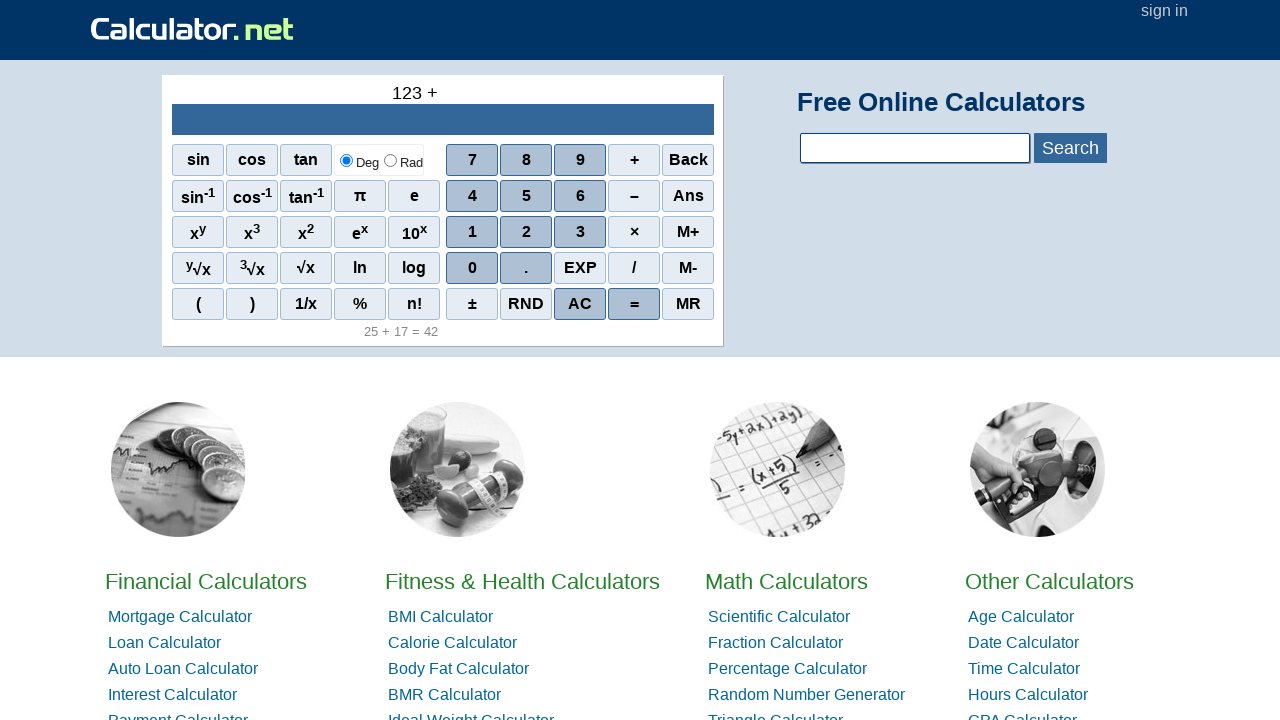

Entered number 456 on calculator
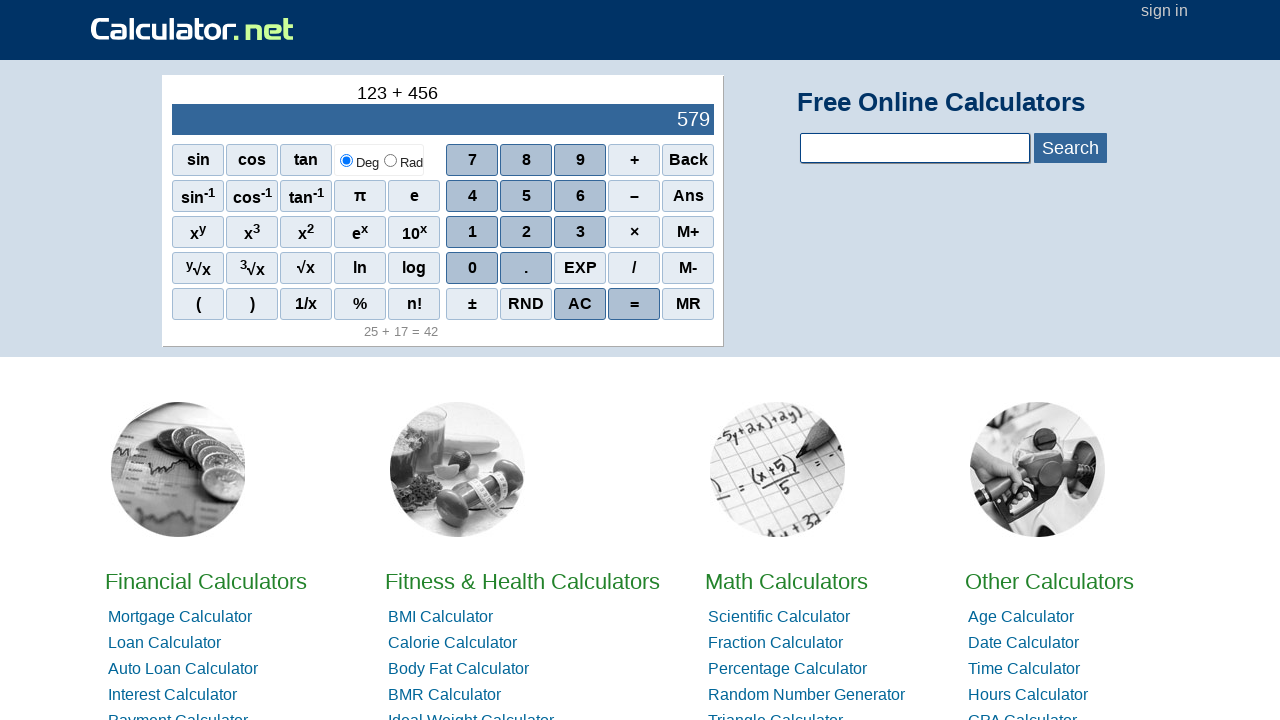

Clicked equals button at (580, 304) on xpath=//span[.='AC']
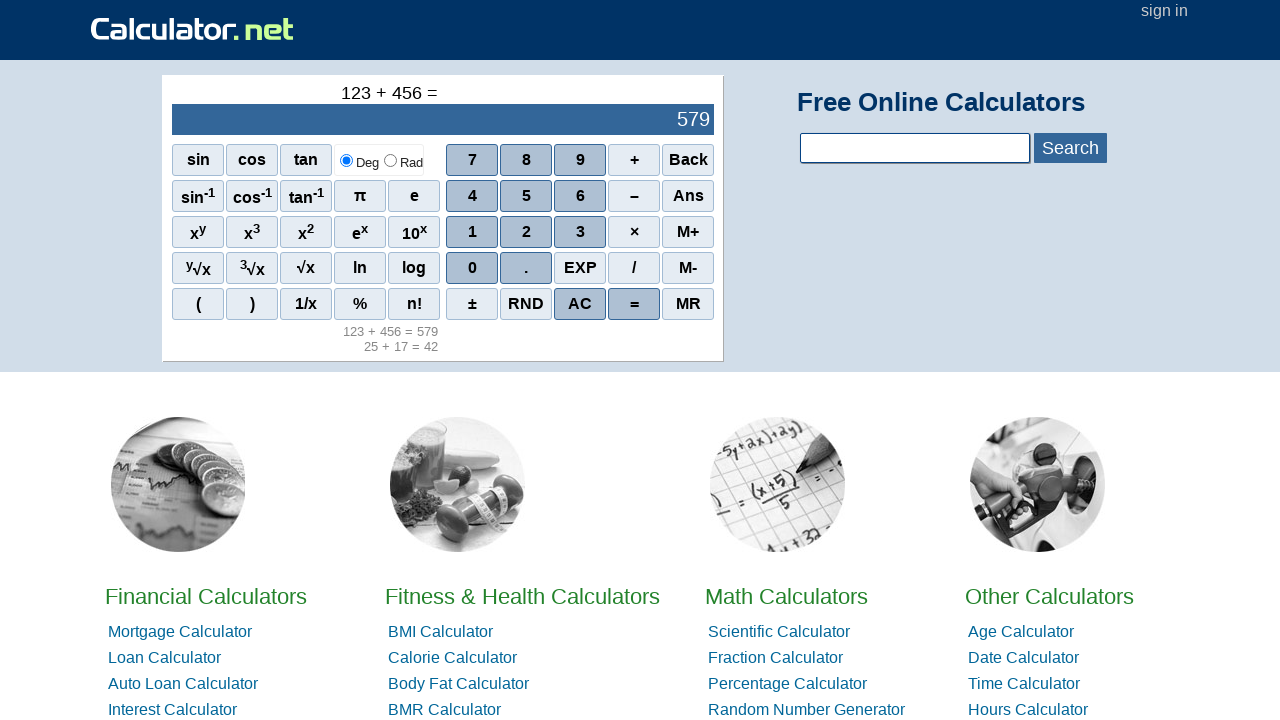

Retrieved result text: 579 at (472, 232) on //span[.='1']
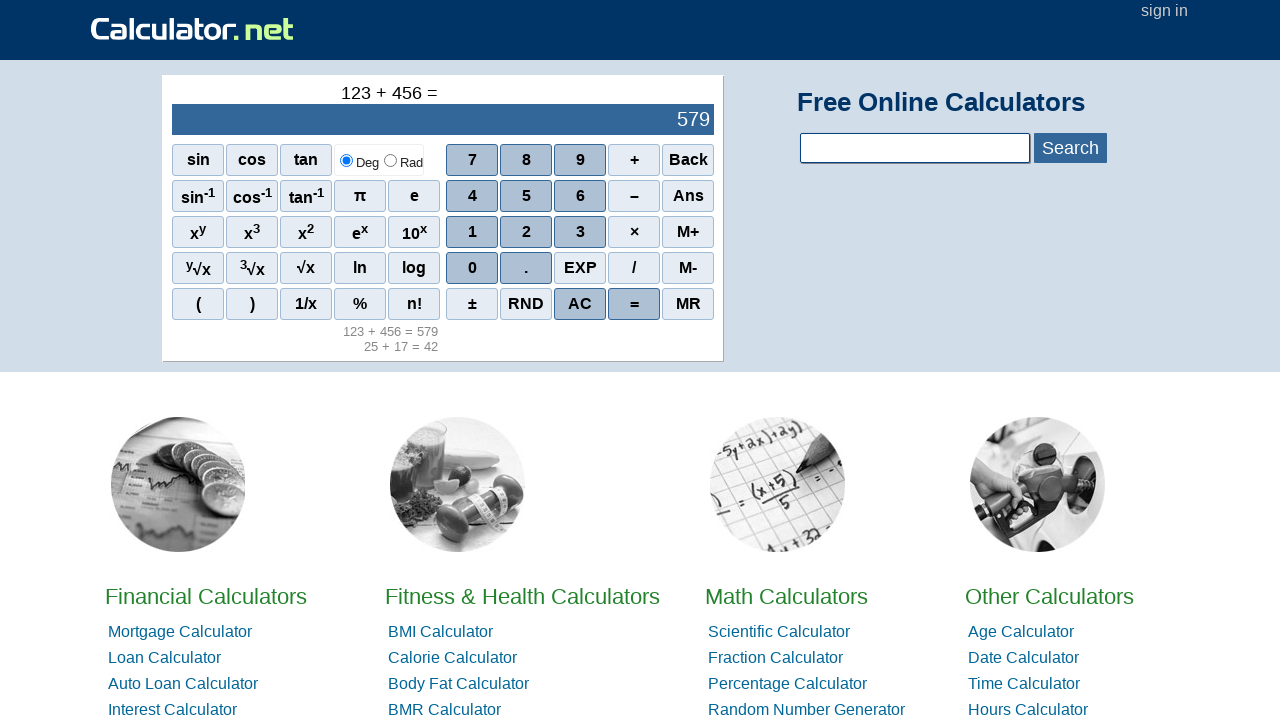

Verified second test case result is 579 at (526, 232) on //span[.='2']
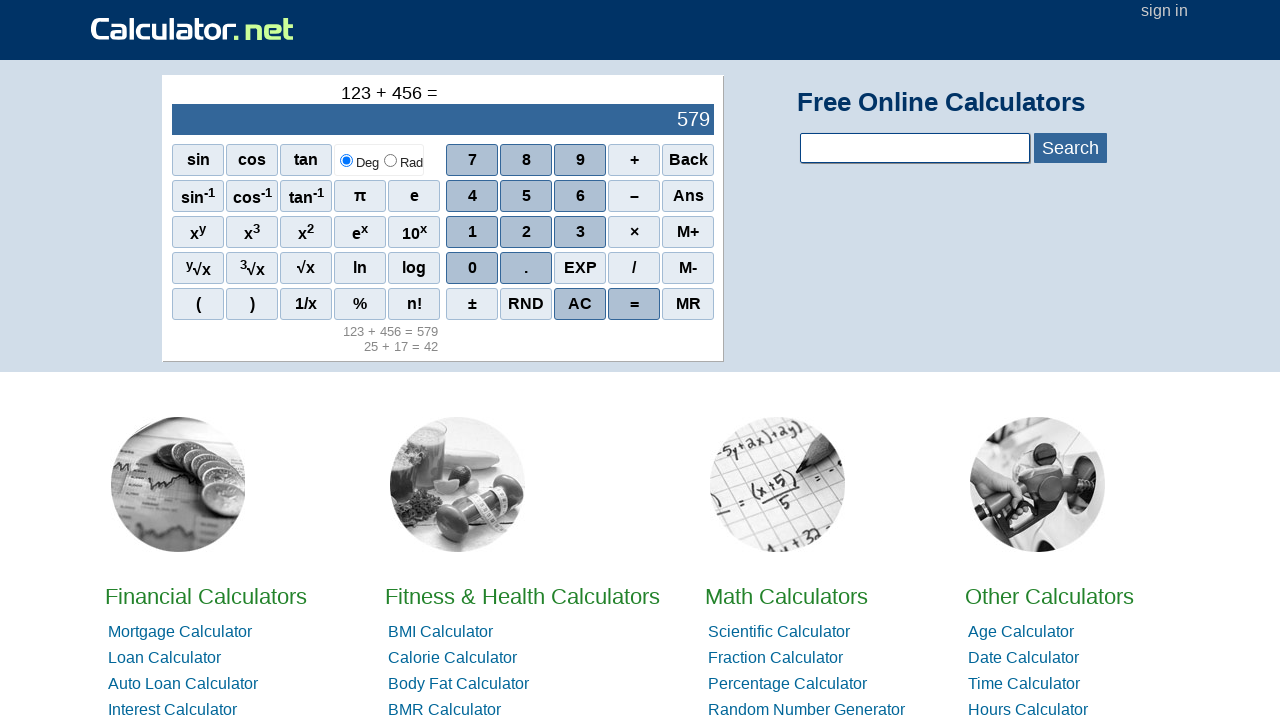

Clicked AC button to clear calculator at (580, 232) on //span[.='3']
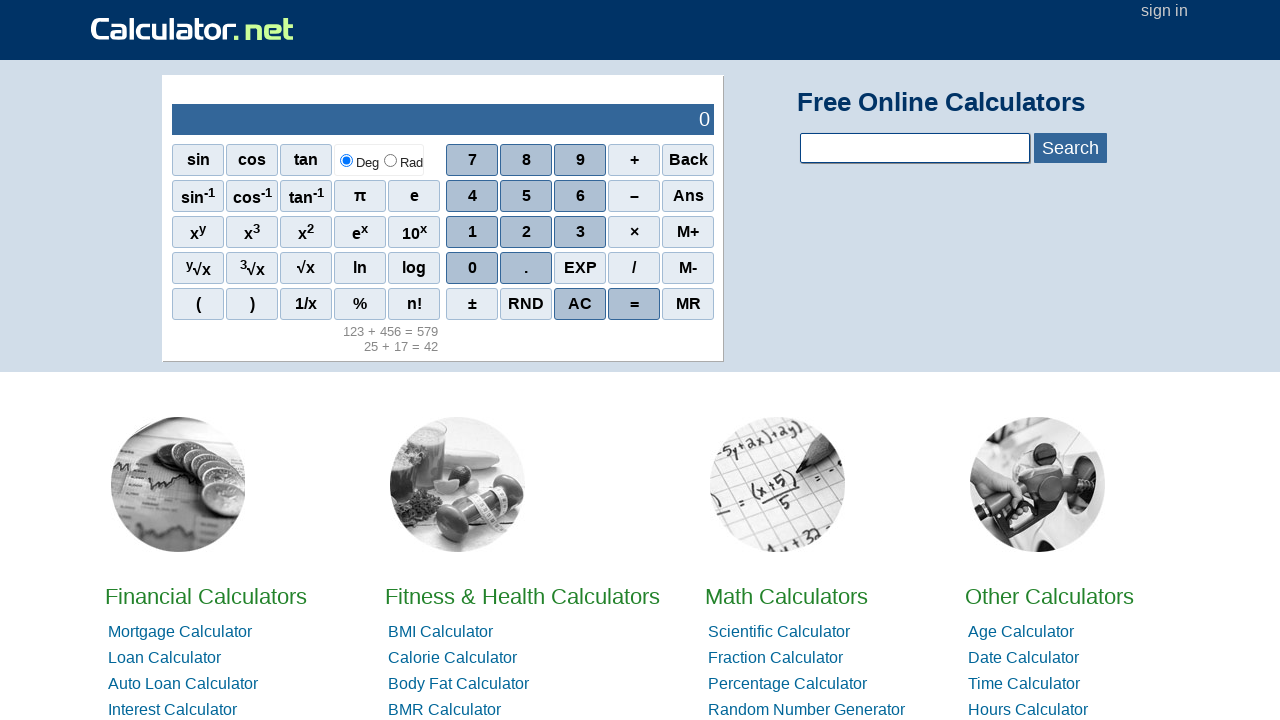

Entered number 99 on calculator
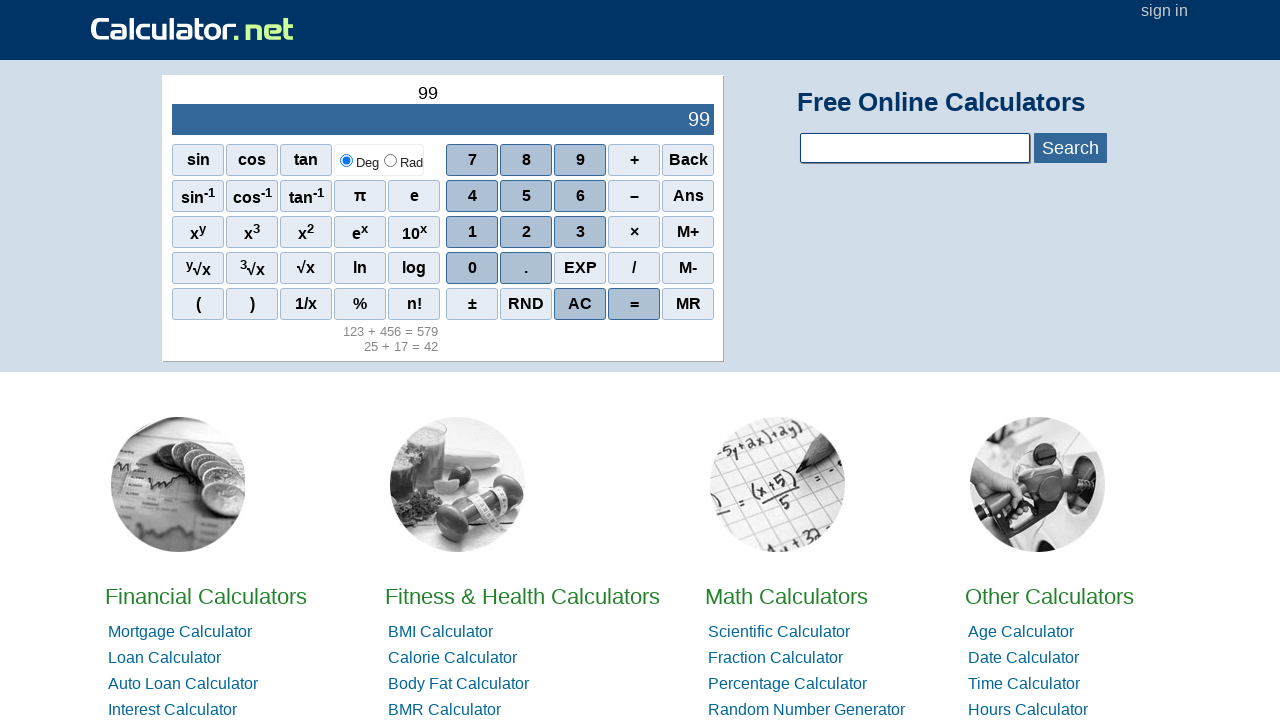

Clicked plus button at (634, 160) on xpath=//span[.='+']
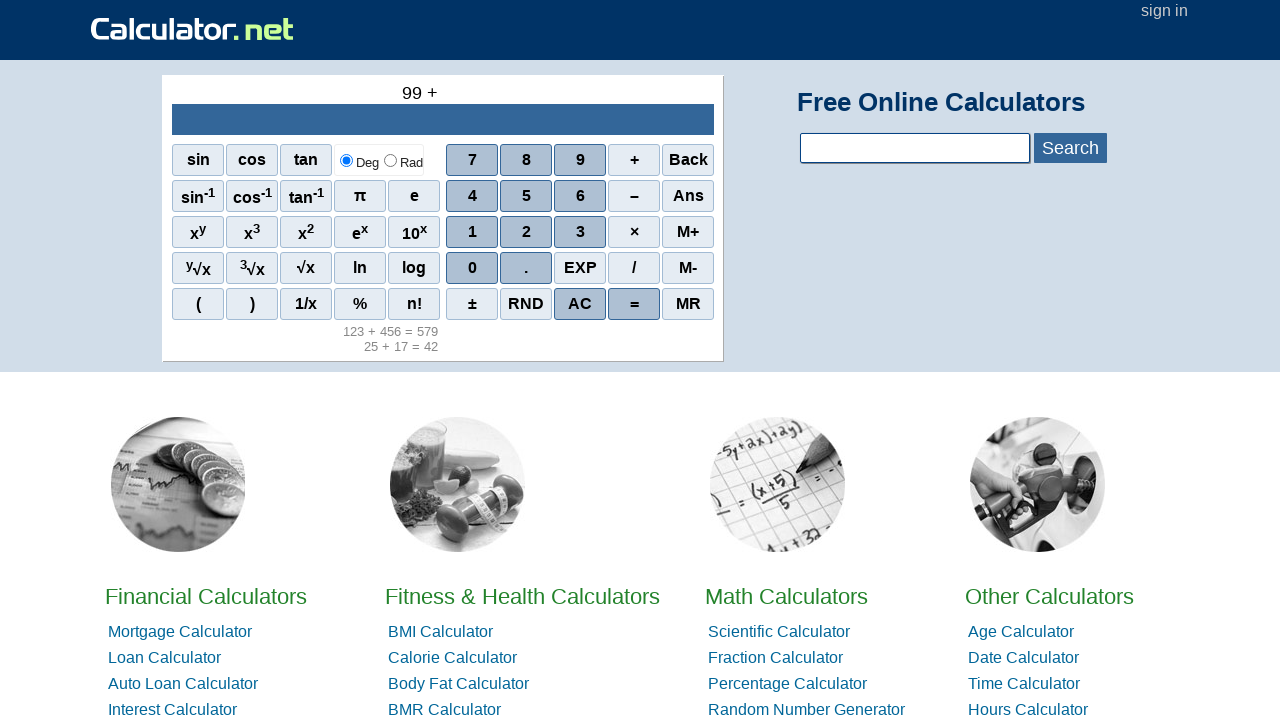

Entered number 1 on calculator at (472, 196) on //span[.='4']
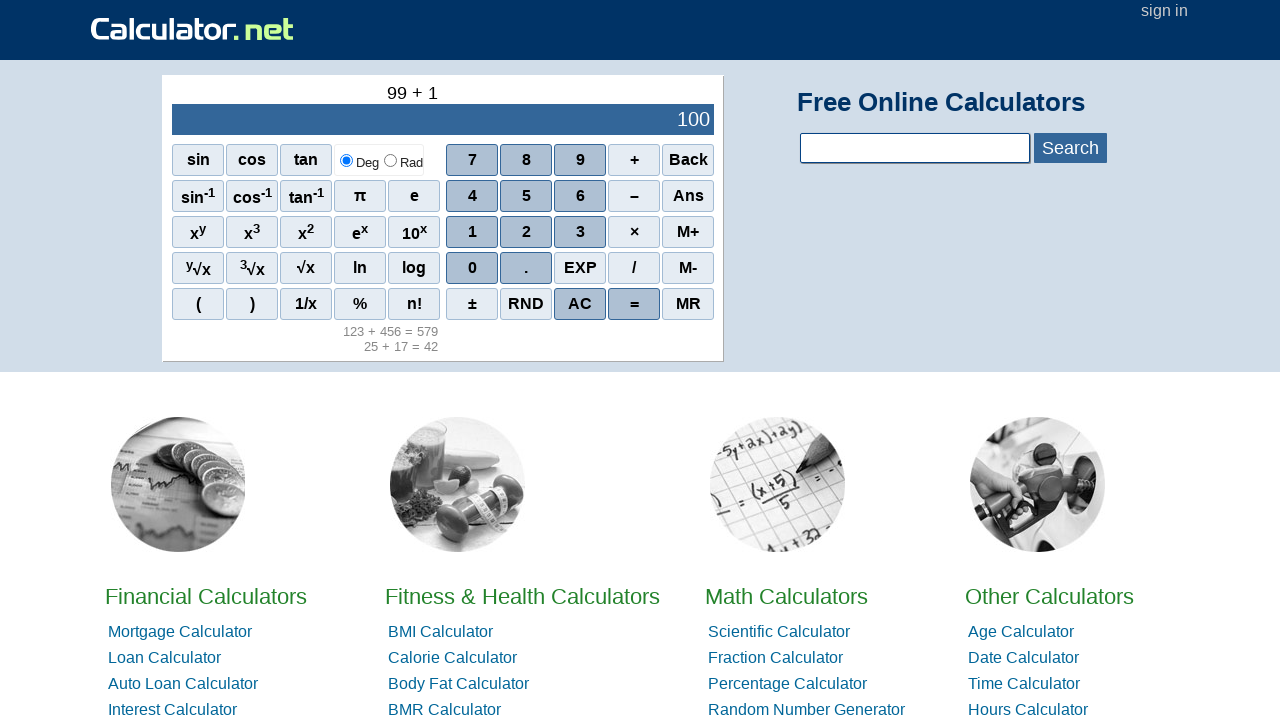

Clicked equals button at (526, 196) on //span[.='5']
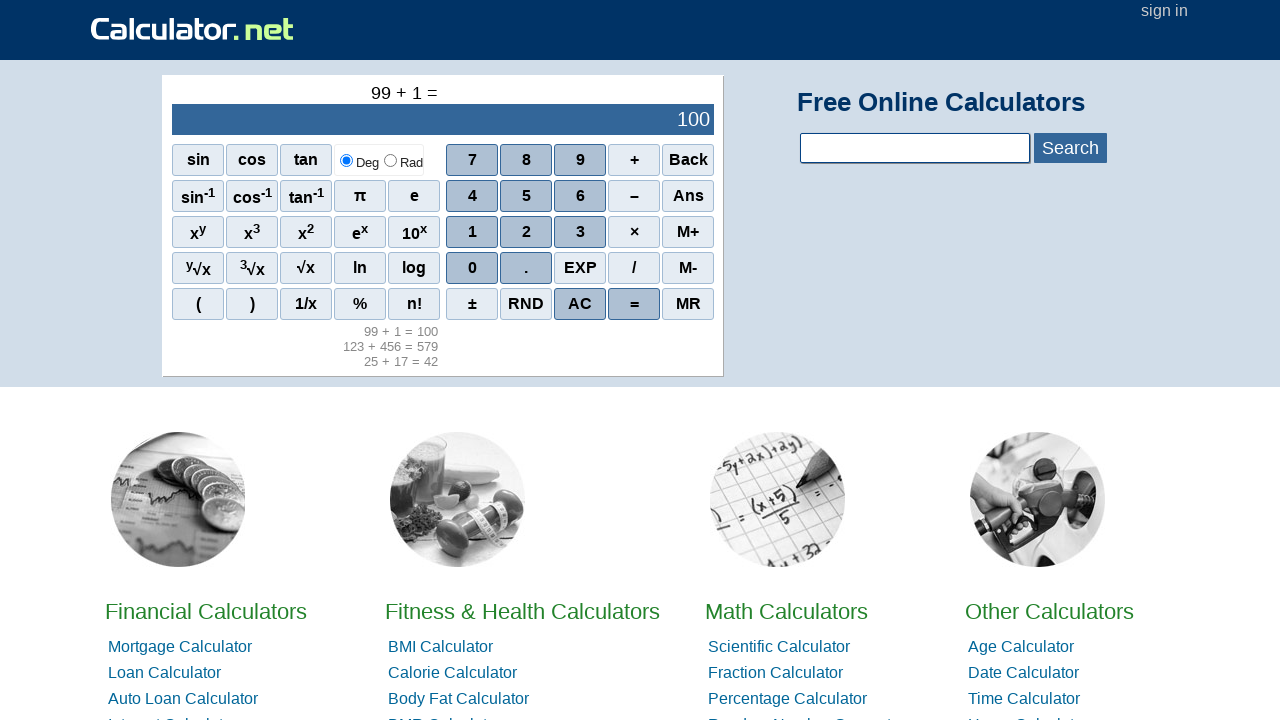

Retrieved result text: 100 at (580, 196) on //span[.='6']
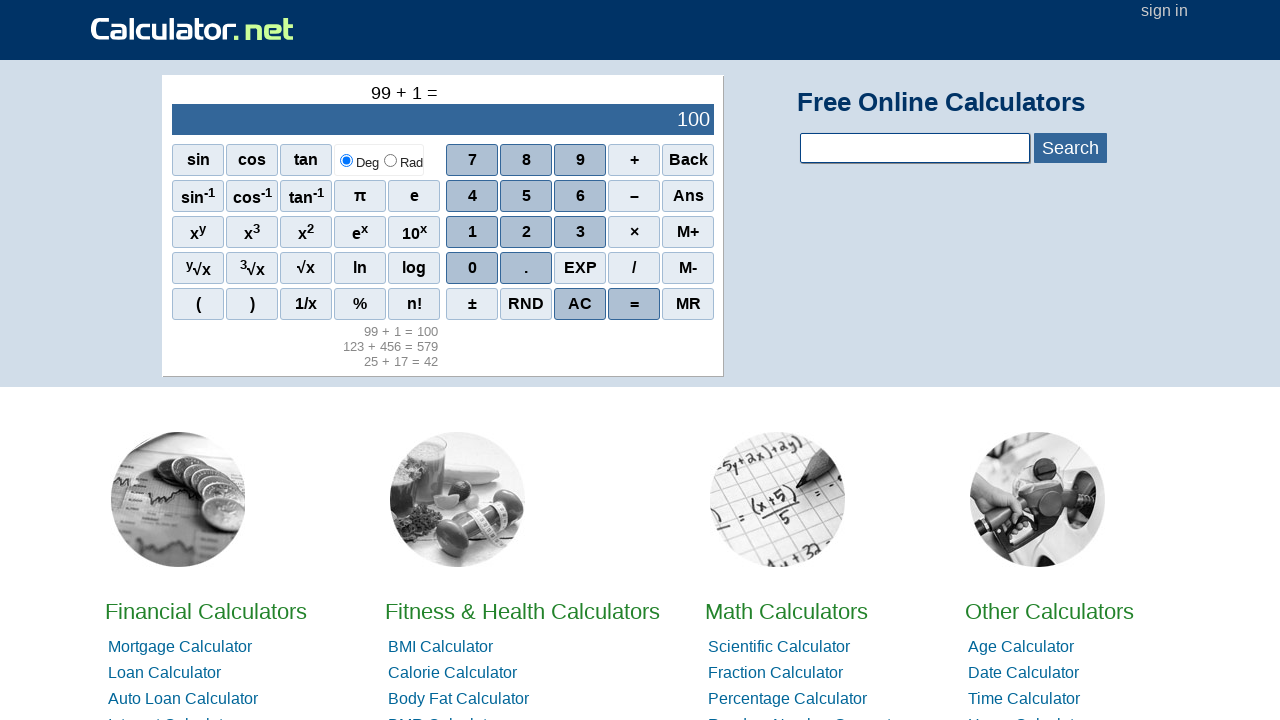

Verified third test case result is 100
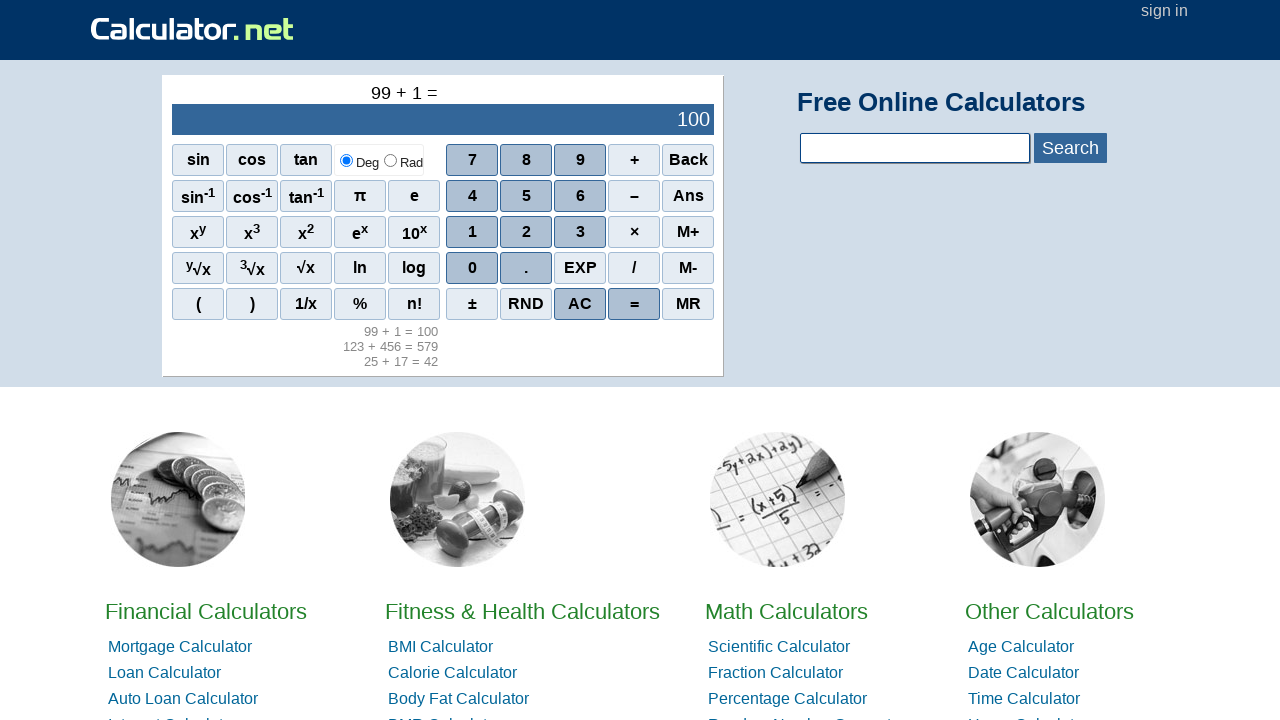

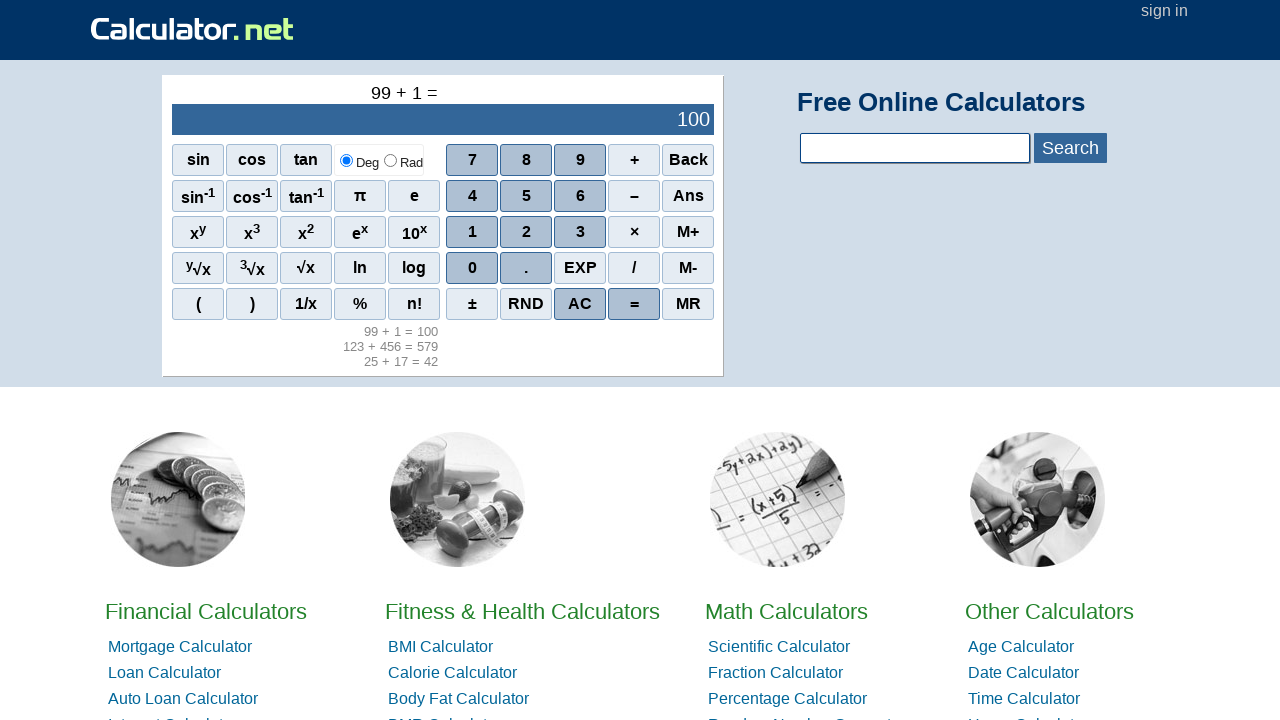